Tests drag and drop by offset by calculating the distance between source and target elements

Starting URL: https://www.selenium.dev/selenium/web/mouse_interaction.html

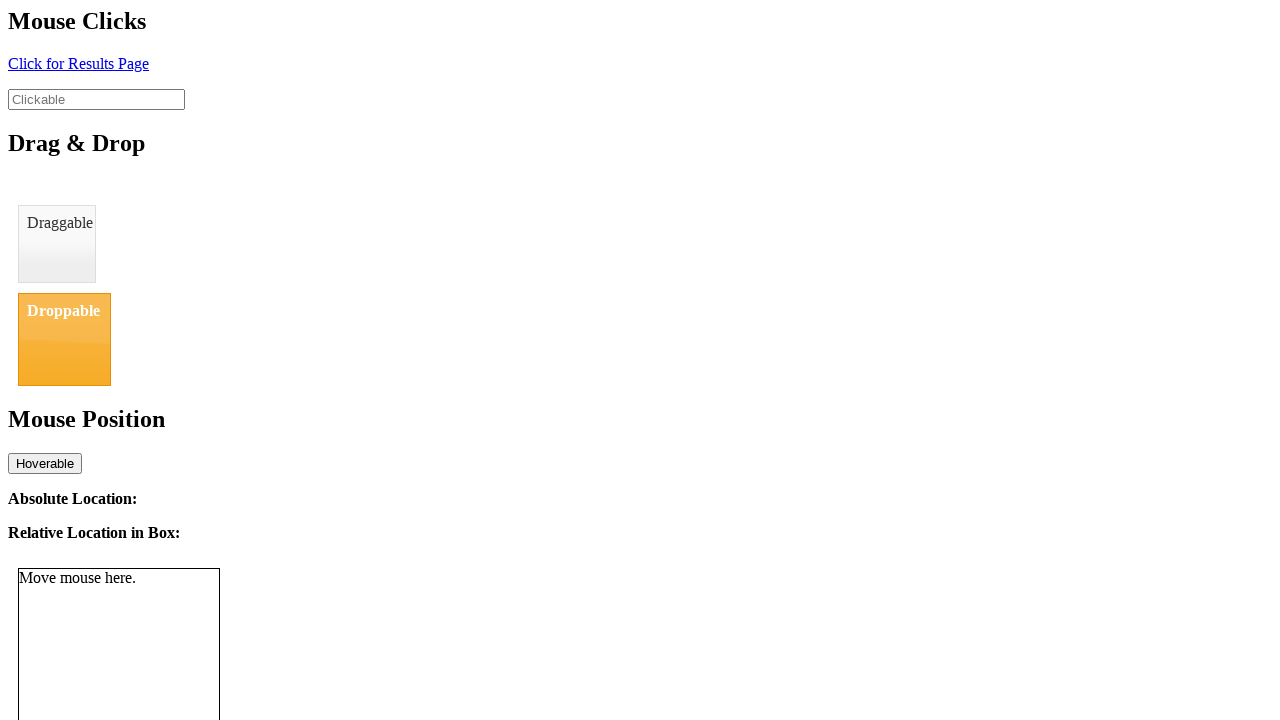

Located draggable element
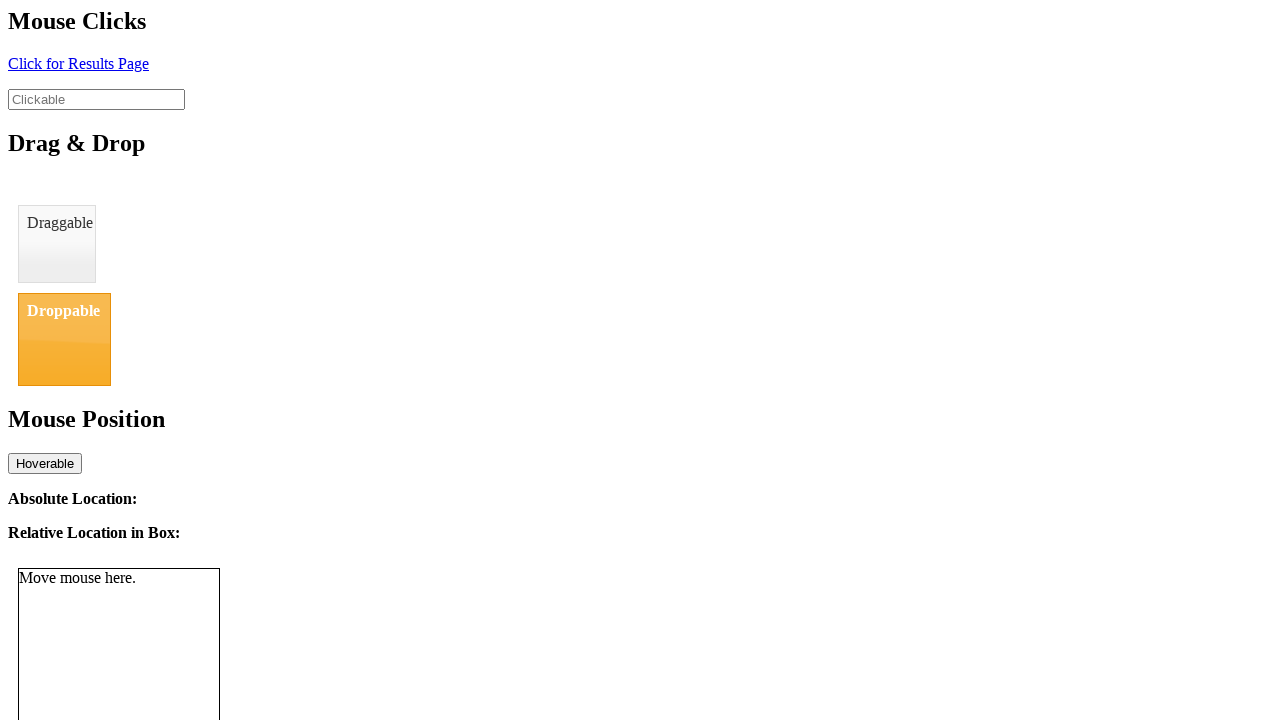

Located droppable element
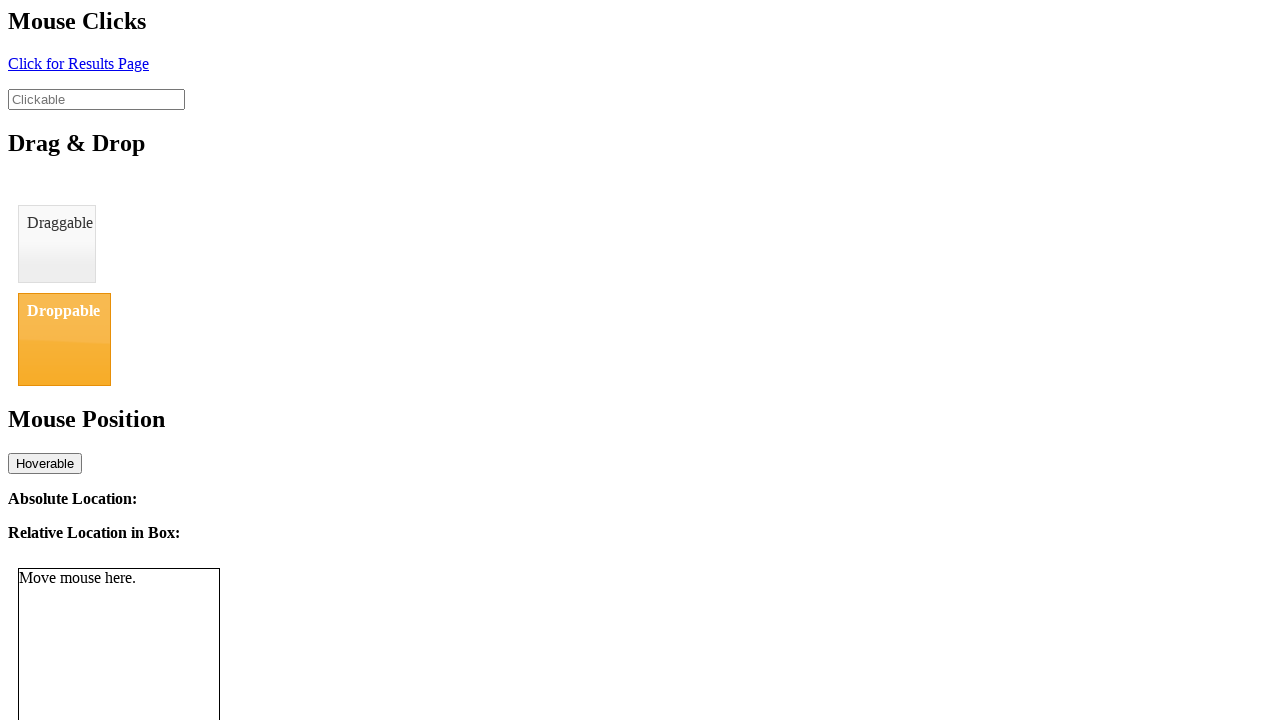

Performed drag and drop from draggable to droppable element at (64, 339)
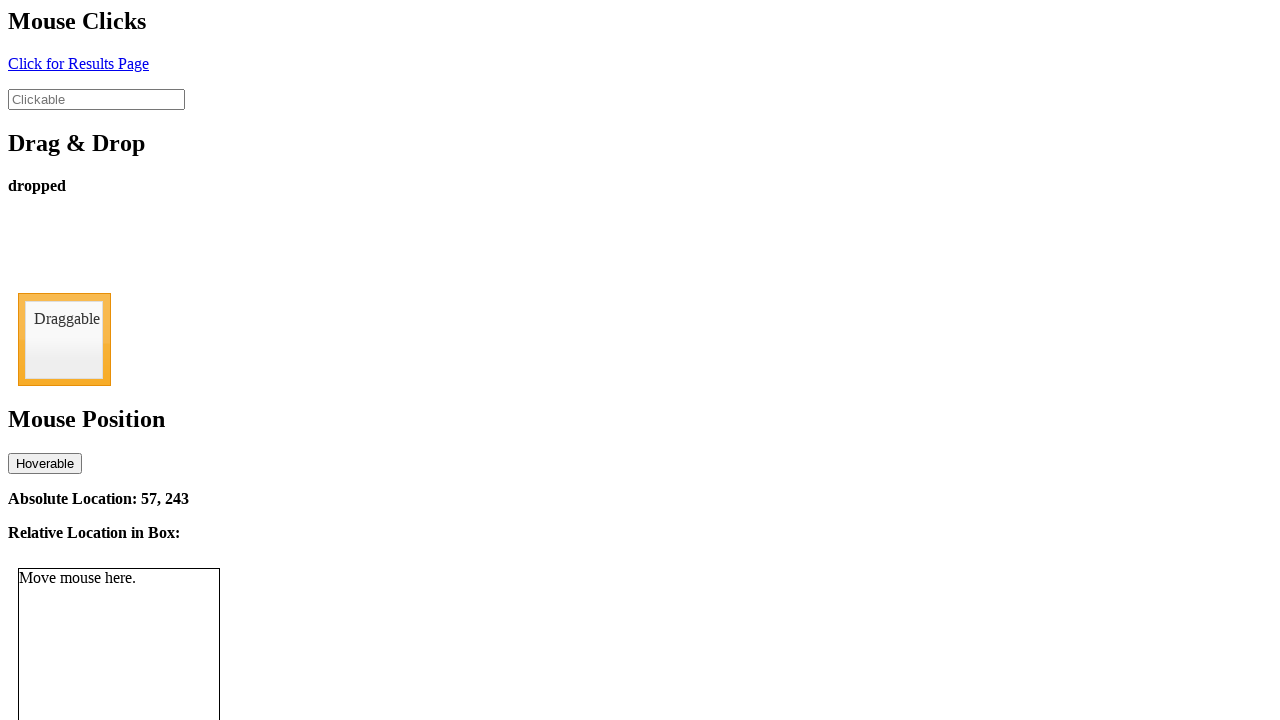

Drop status element loaded, drag and drop completed successfully
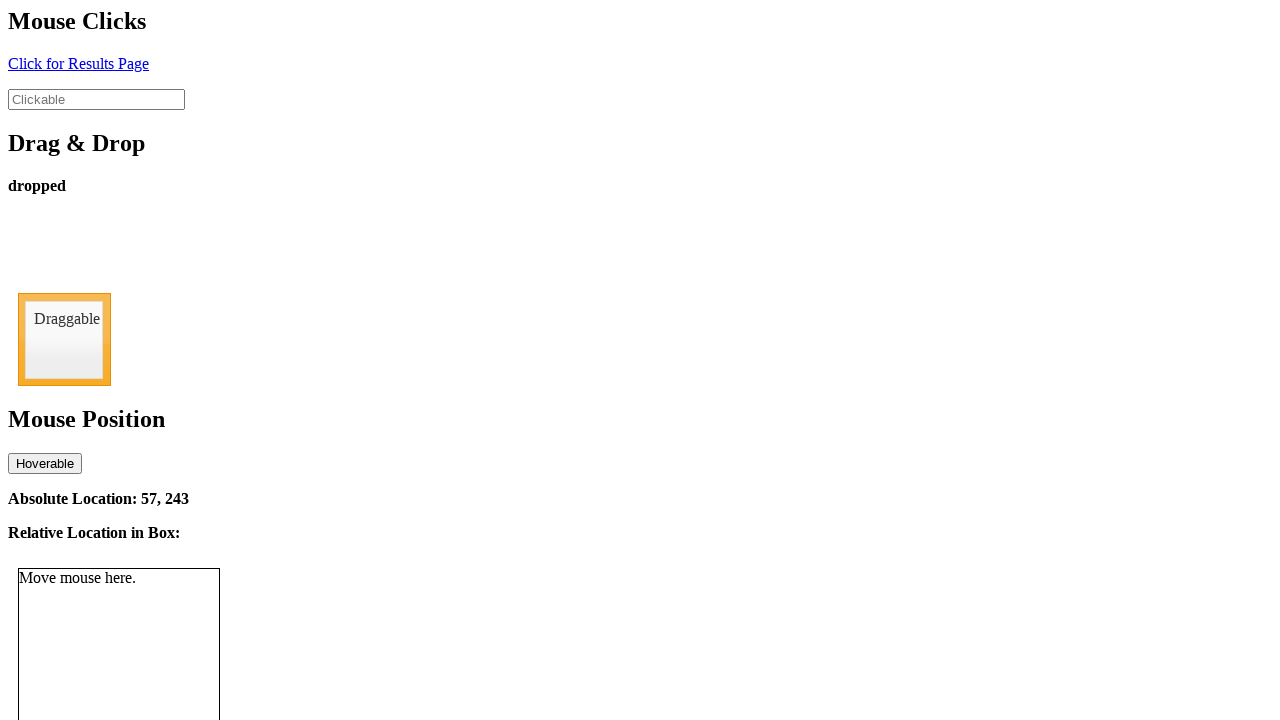

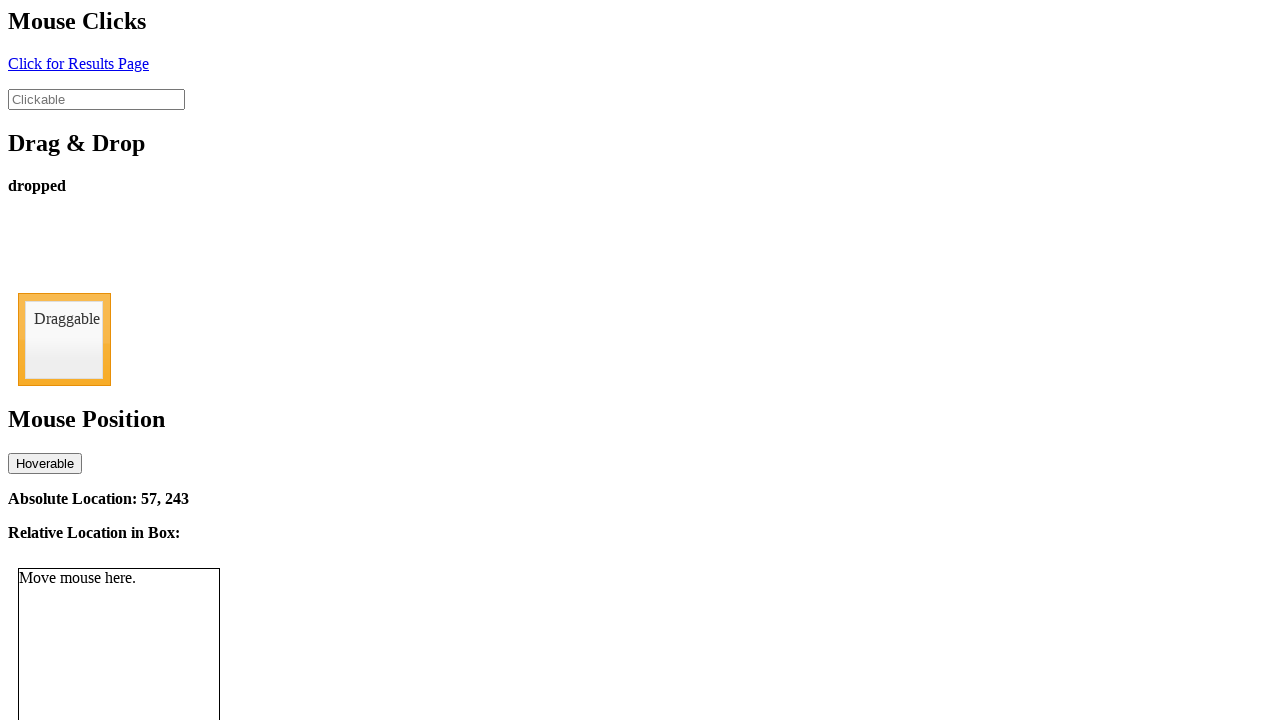